Tests tooltip functionality by hovering over an age input field within an iframe and verifying the tooltip text appears

Starting URL: https://jqueryui.com/tooltip/

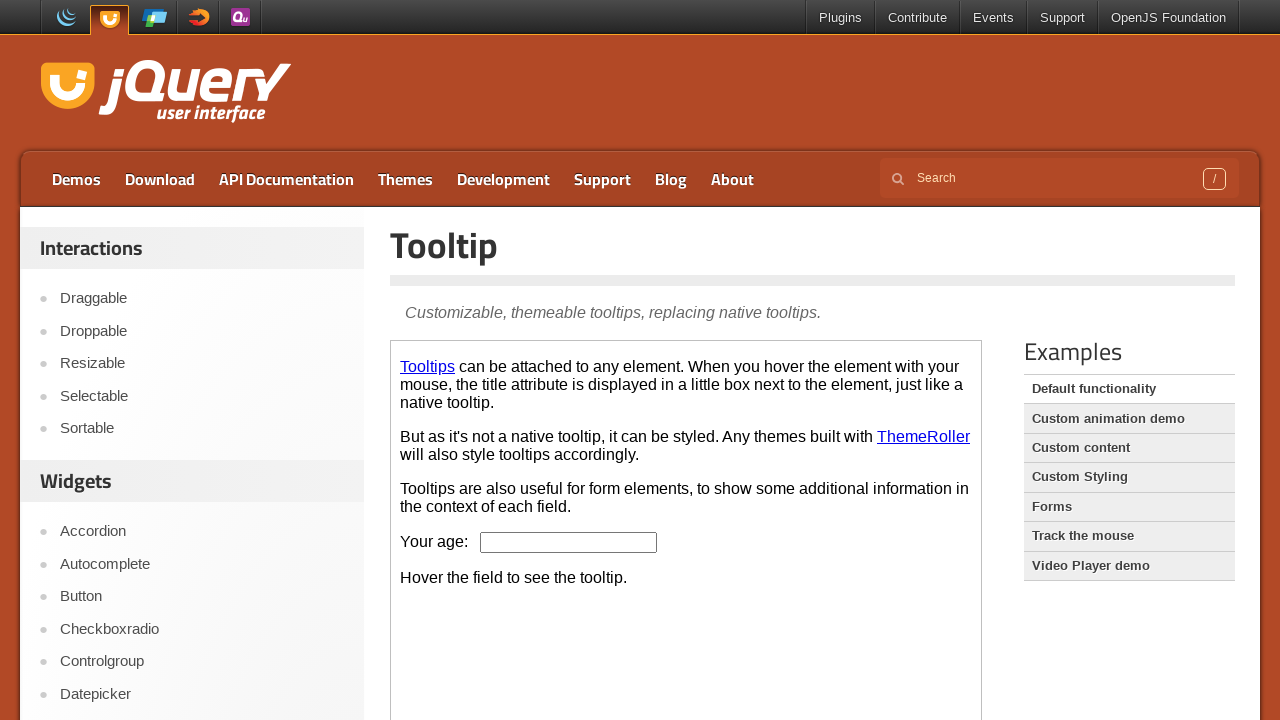

Located the demo iframe
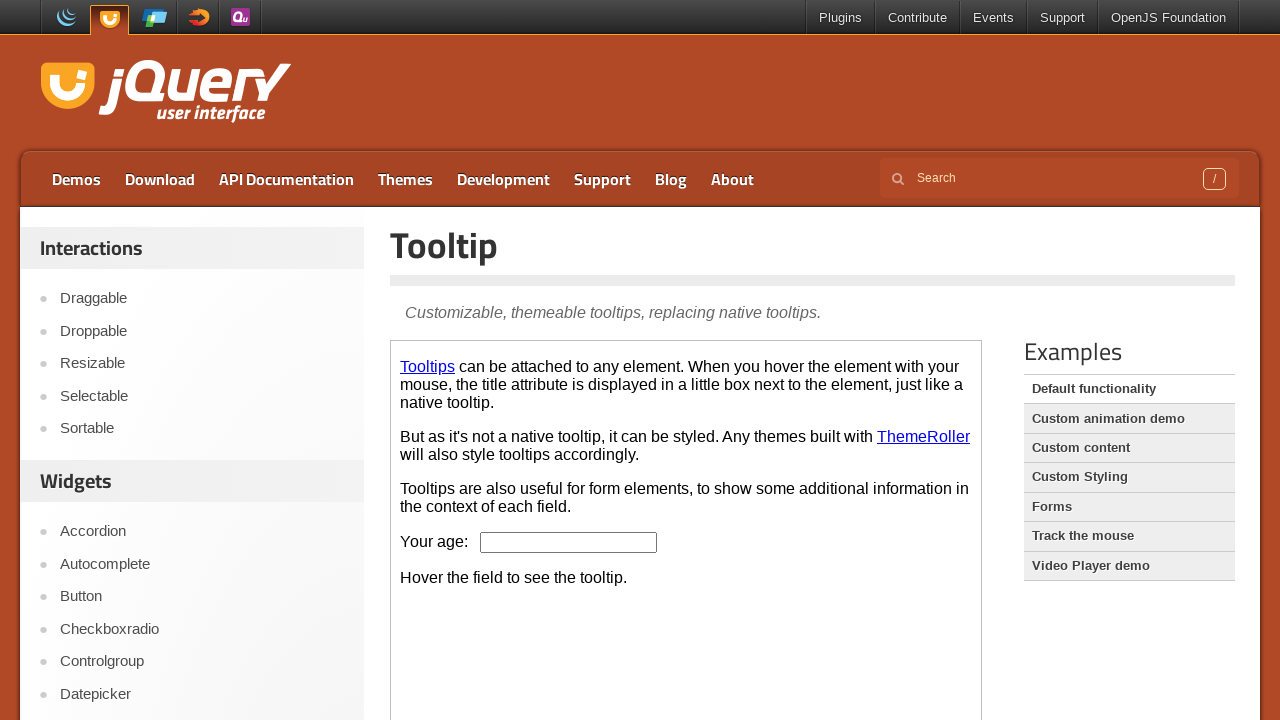

Located the age input field within iframe
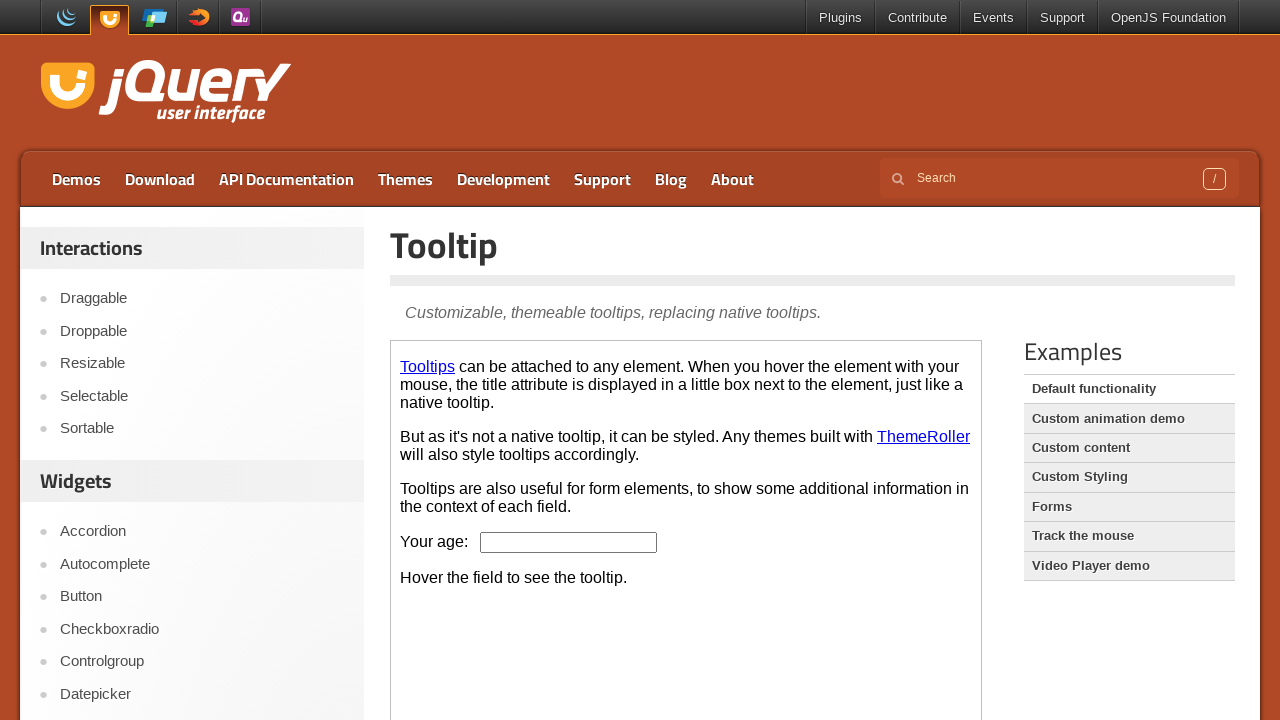

Hovered over age input field to trigger tooltip at (569, 542) on .demo-frame >> internal:control=enter-frame >> #age
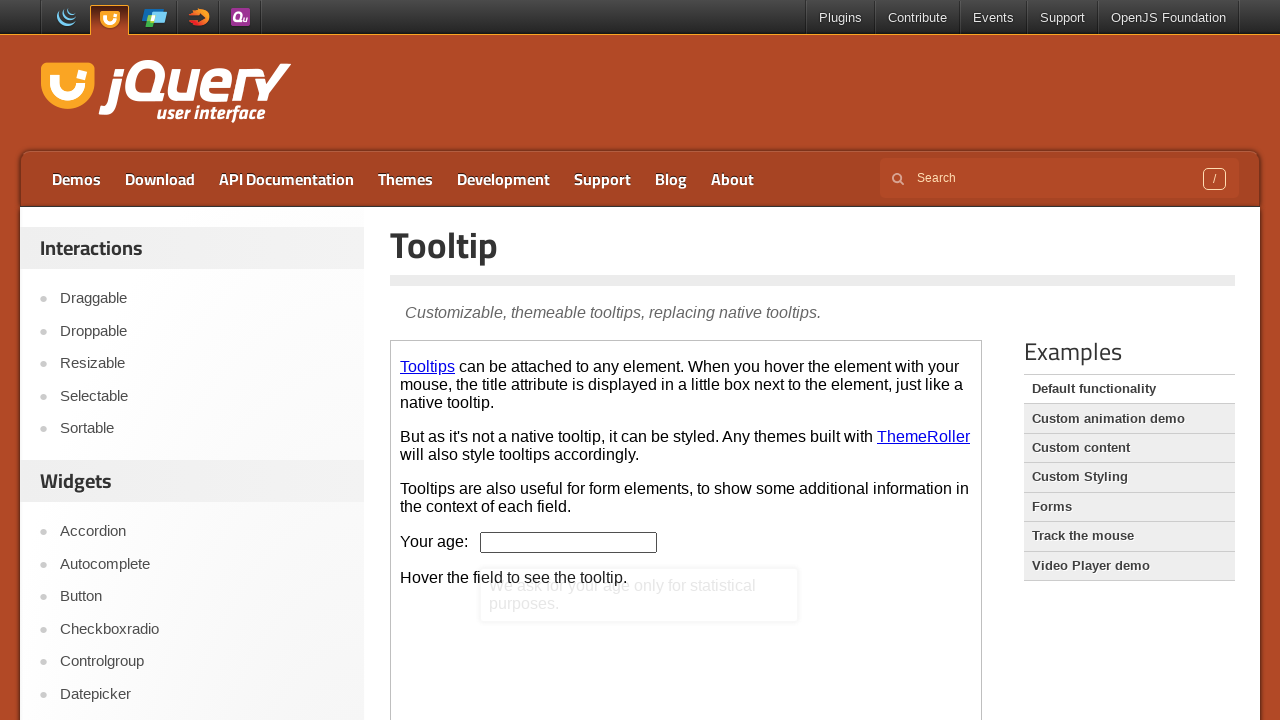

Located tooltip content element
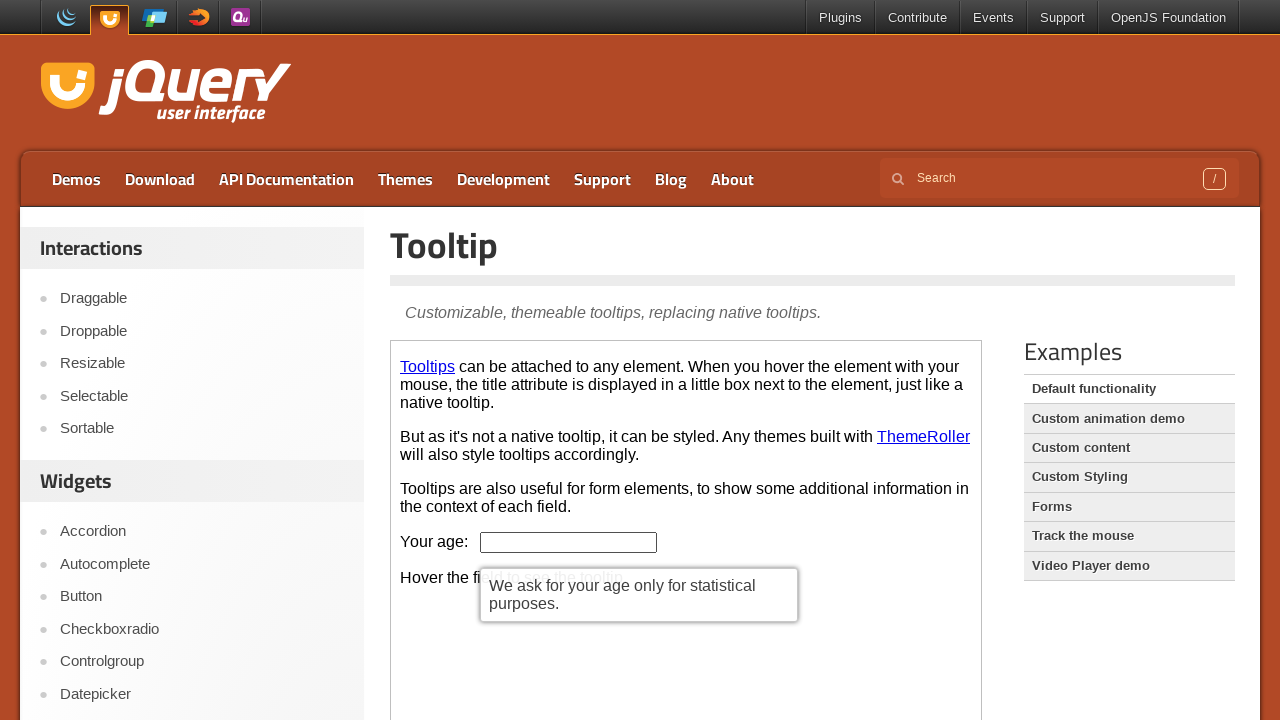

Waited 500ms for tooltip to appear
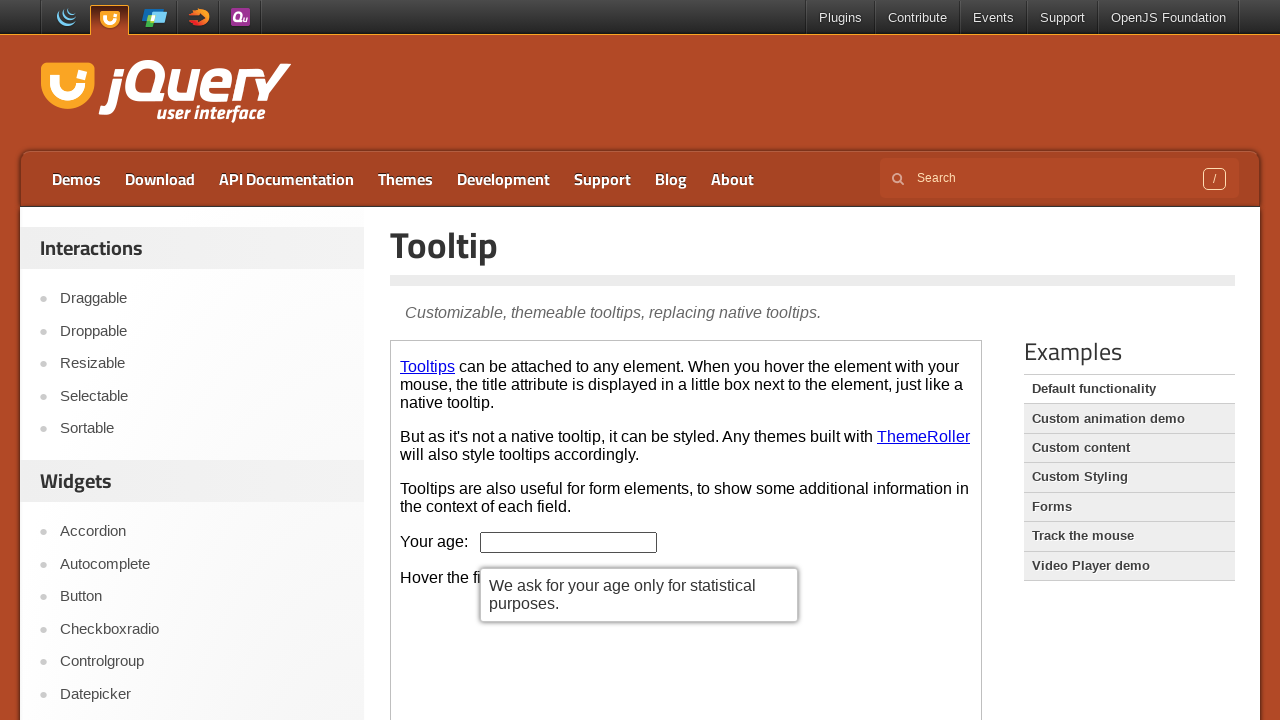

Retrieved and printed tooltip text content
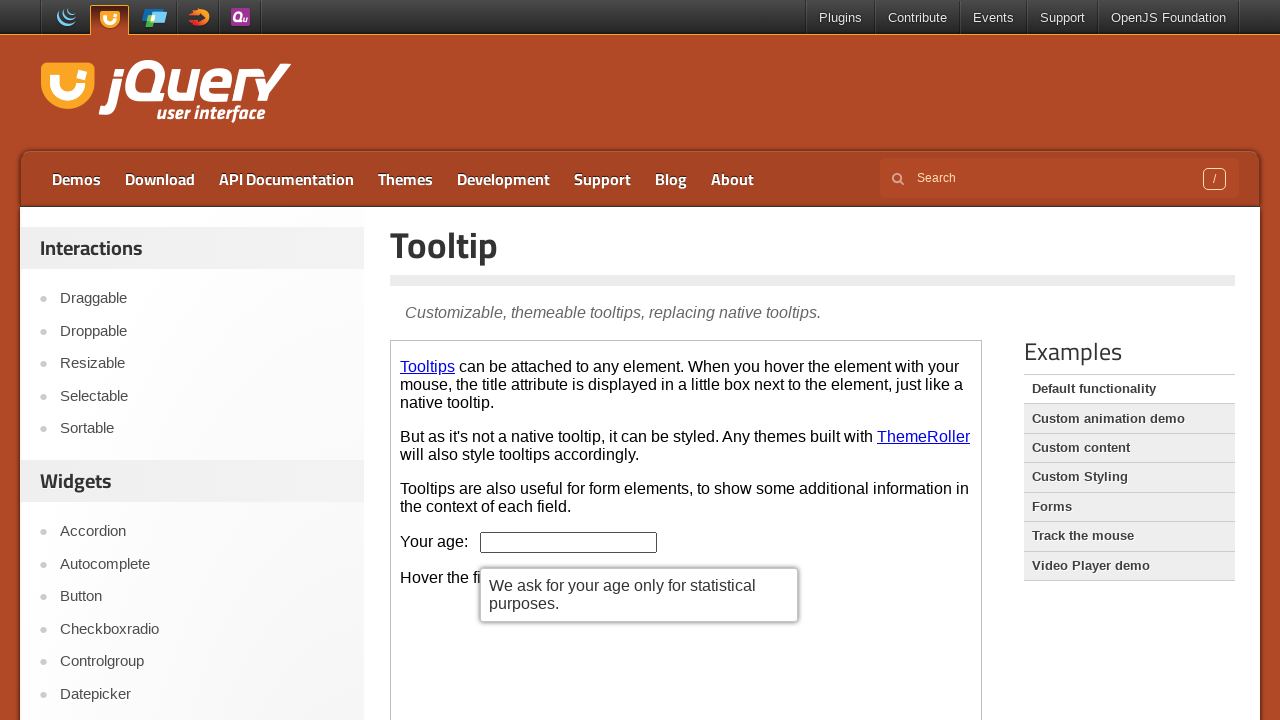

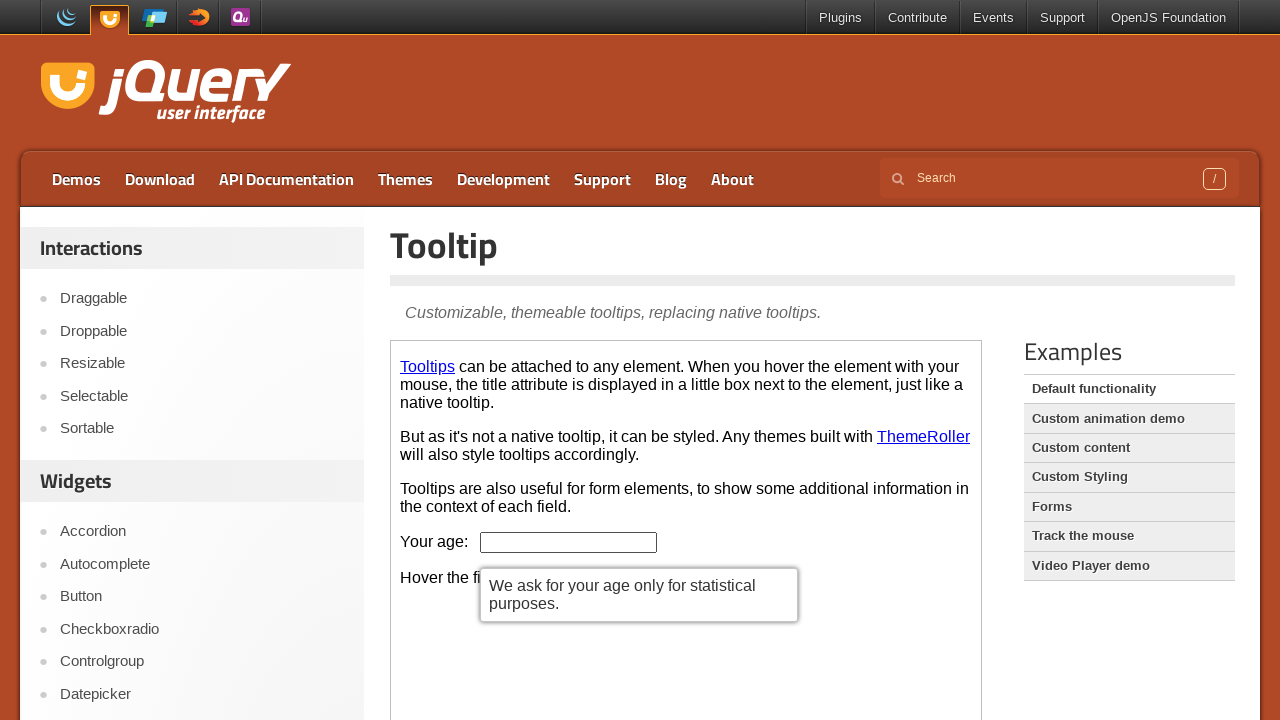